Navigates to Selenium website, clicks on Downloads section, and then clicks on the latest stable version link

Starting URL: http://www.seleniumhq.org

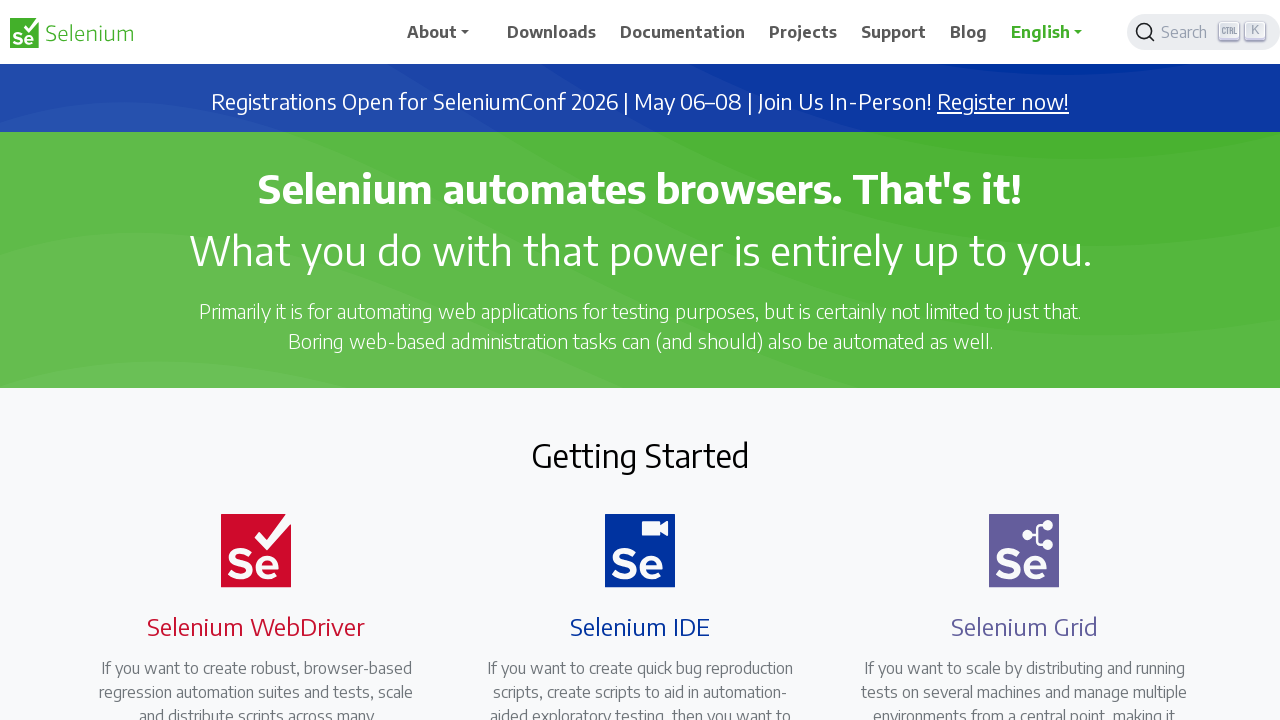

Clicked on Downloads section at (552, 32) on xpath=//span[.='Downloads']
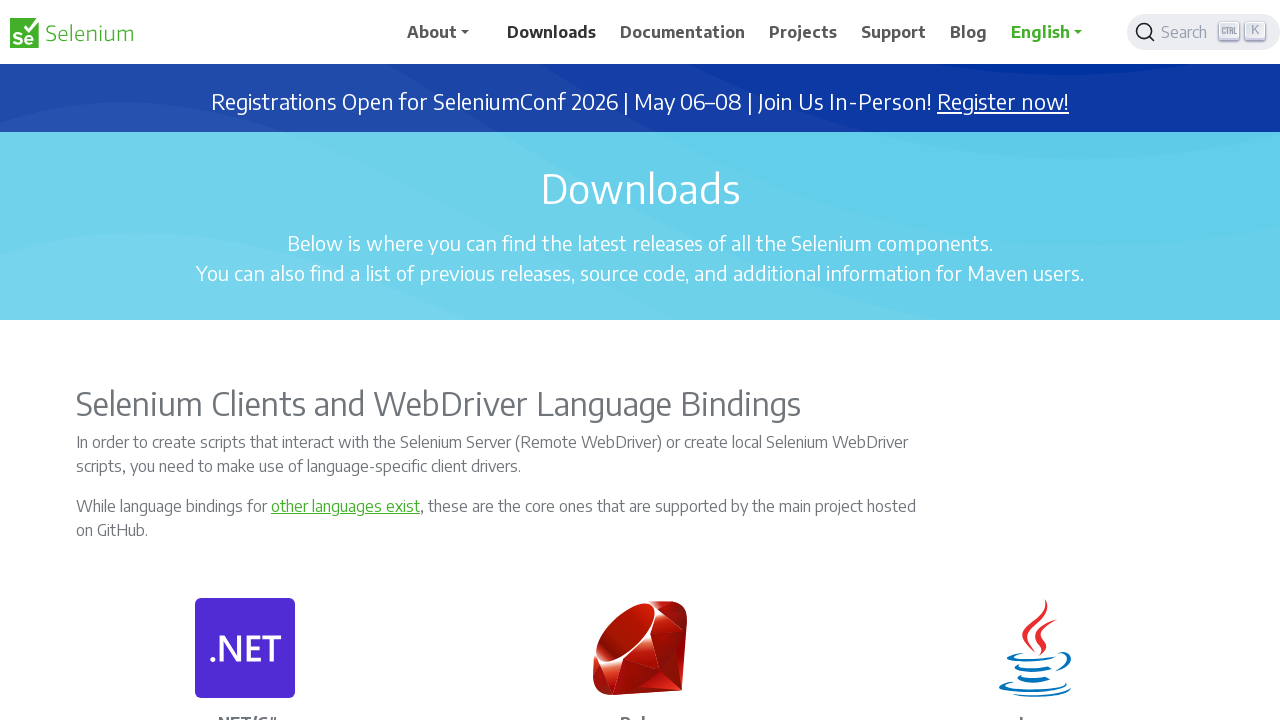

Waited 3 seconds for Downloads page to load
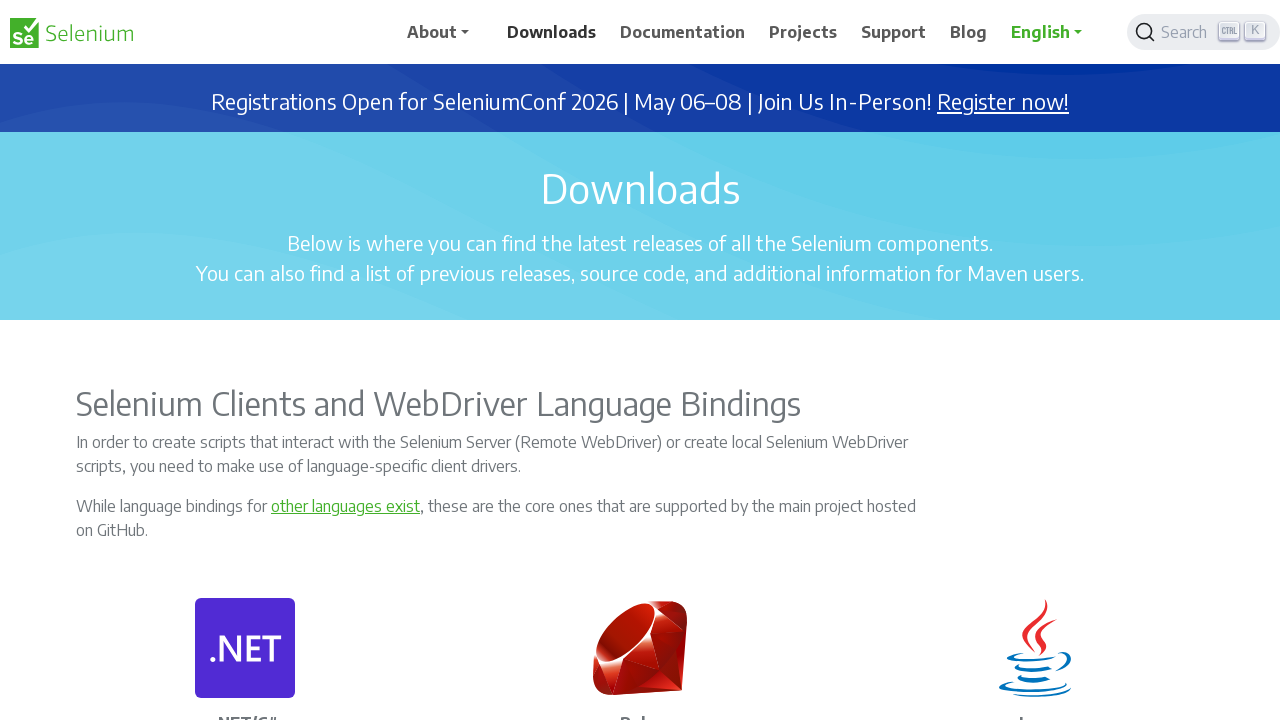

Clicked on the latest stable version link at (830, 361) on xpath=//p[contains(.,'Latest stable version')]/a
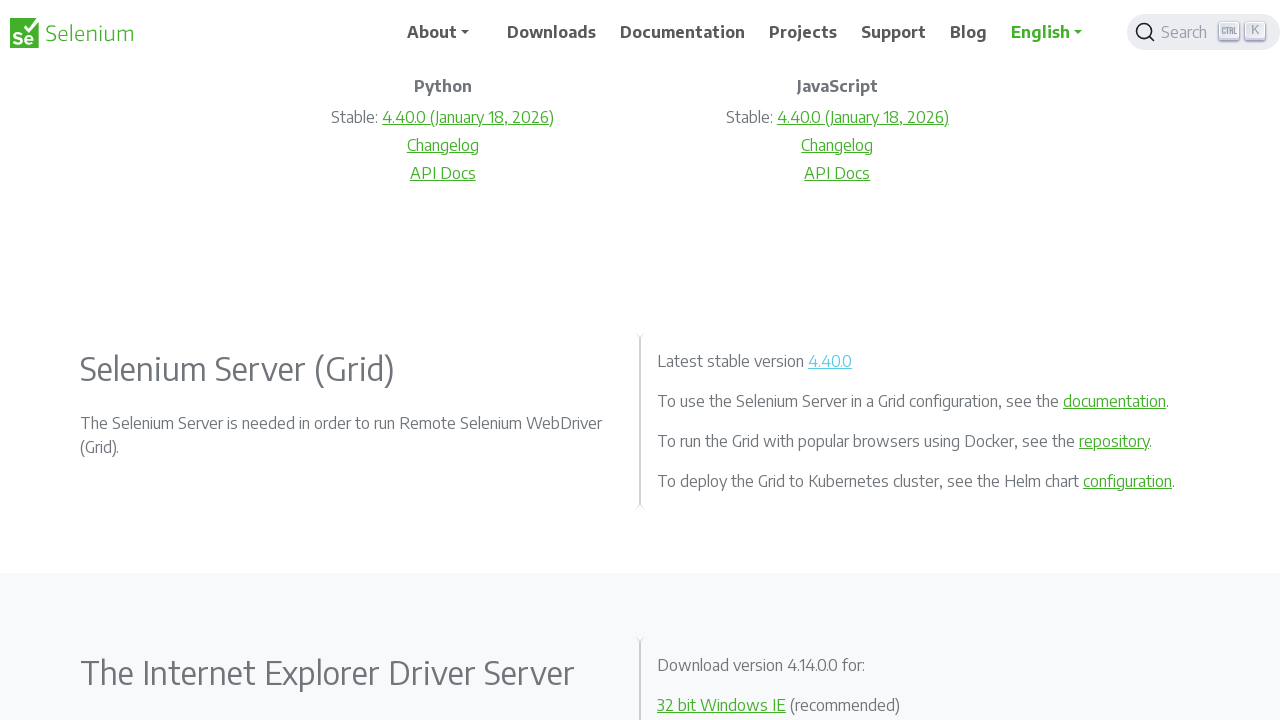

Waited 4 seconds for navigation to complete
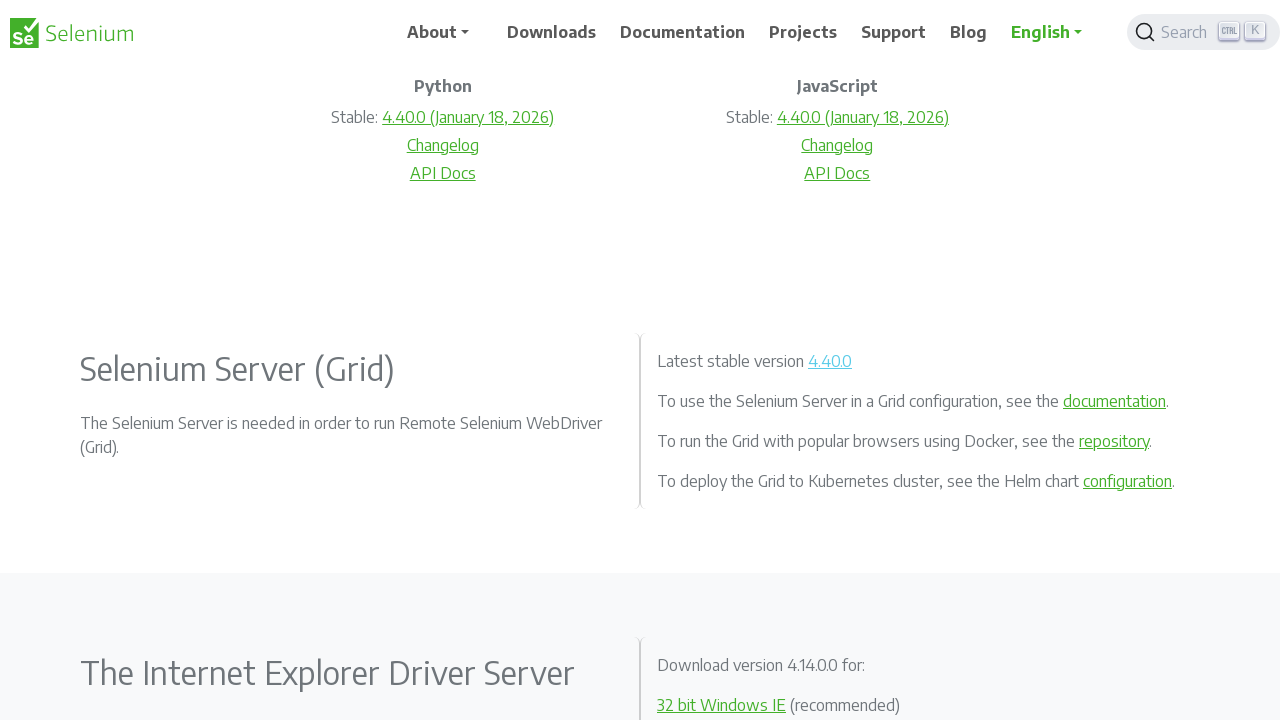

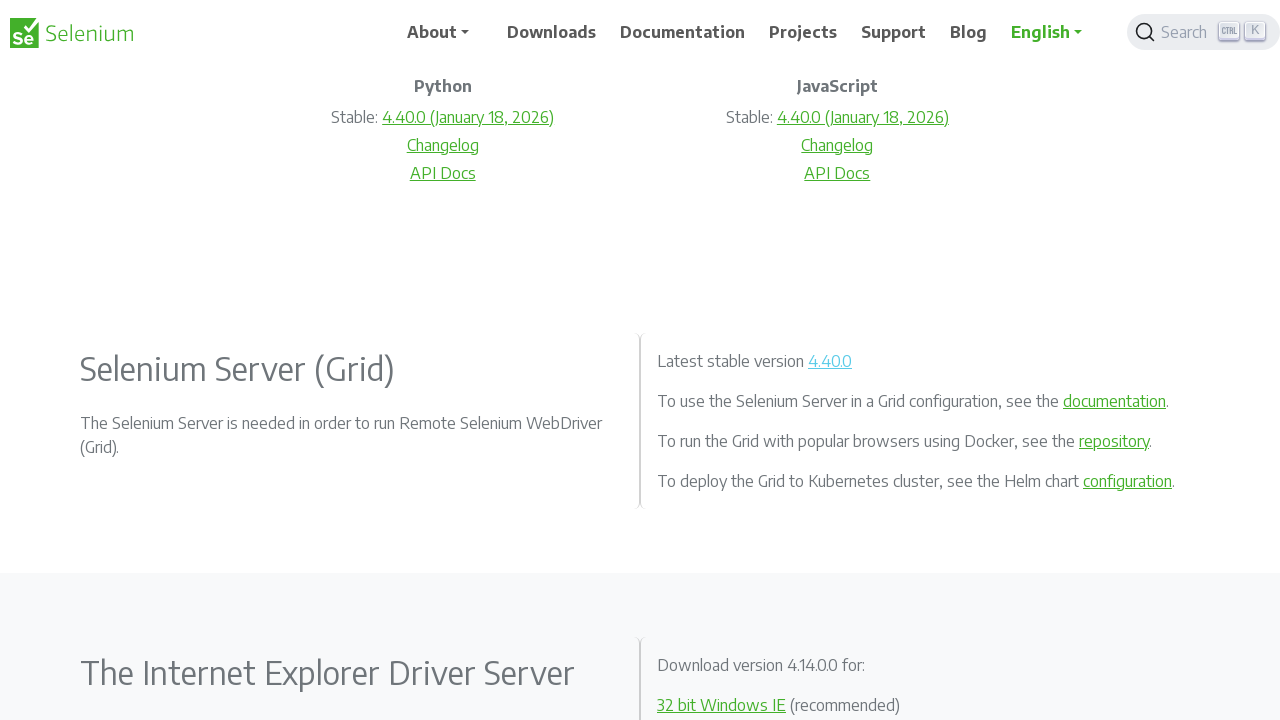